Navigates to a software testing training page and performs a right-click action on a specific button element

Starting URL: https://omrbranch.com/softwaretestingtraininginchennaiomr

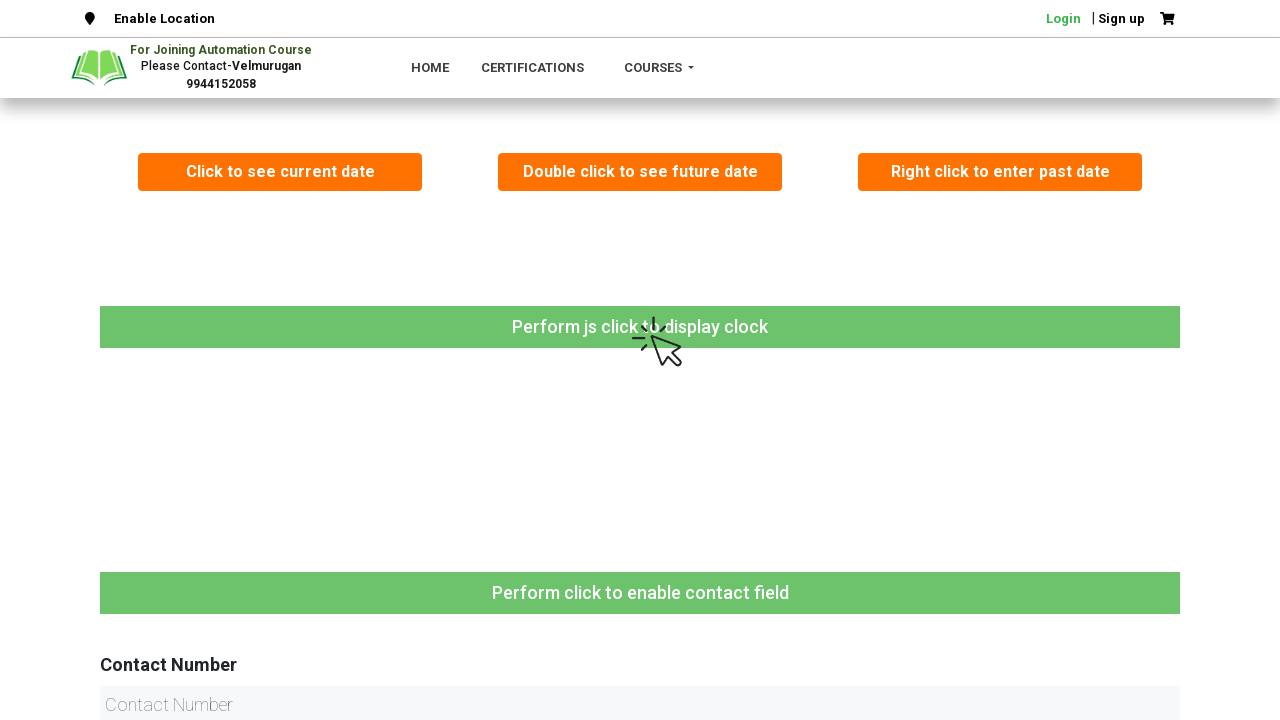

Navigated to OMR Branch software testing training page
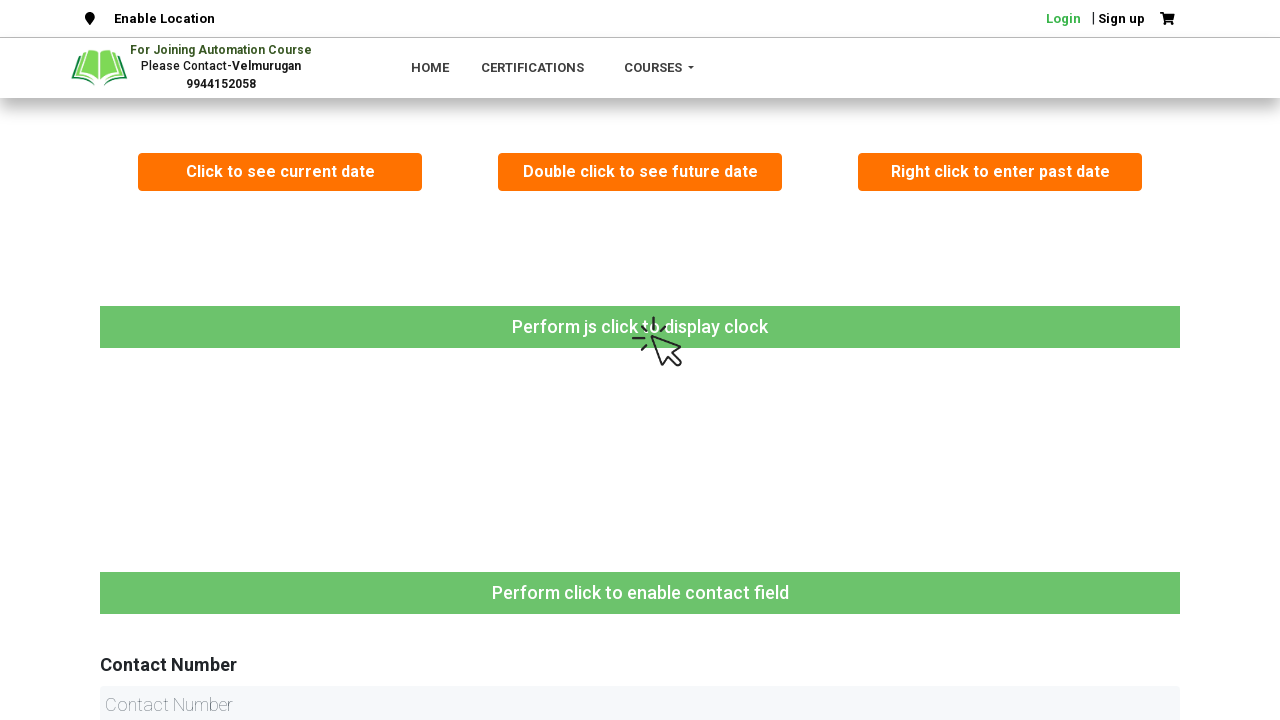

Located the third button element with class 'btn bld mb-4'
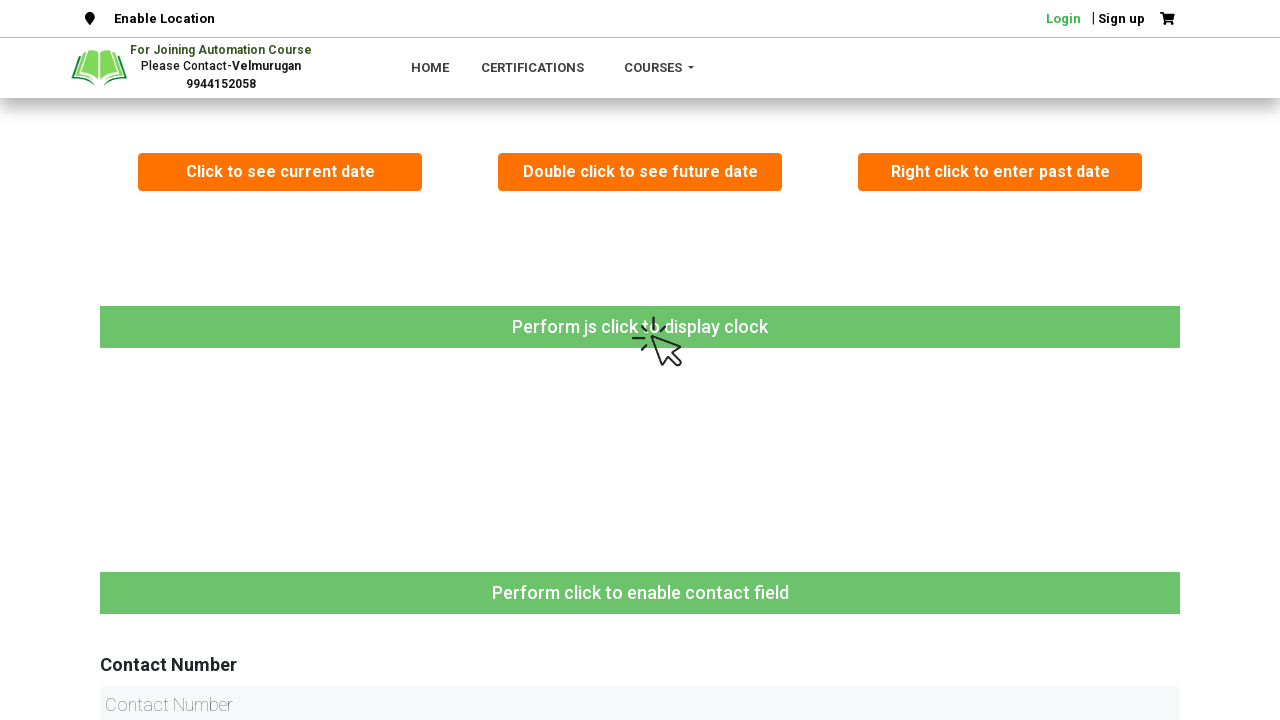

Performed right-click action on the button element at (1000, 172) on xpath=(//button[@class='btn bld mb-4'])[3]
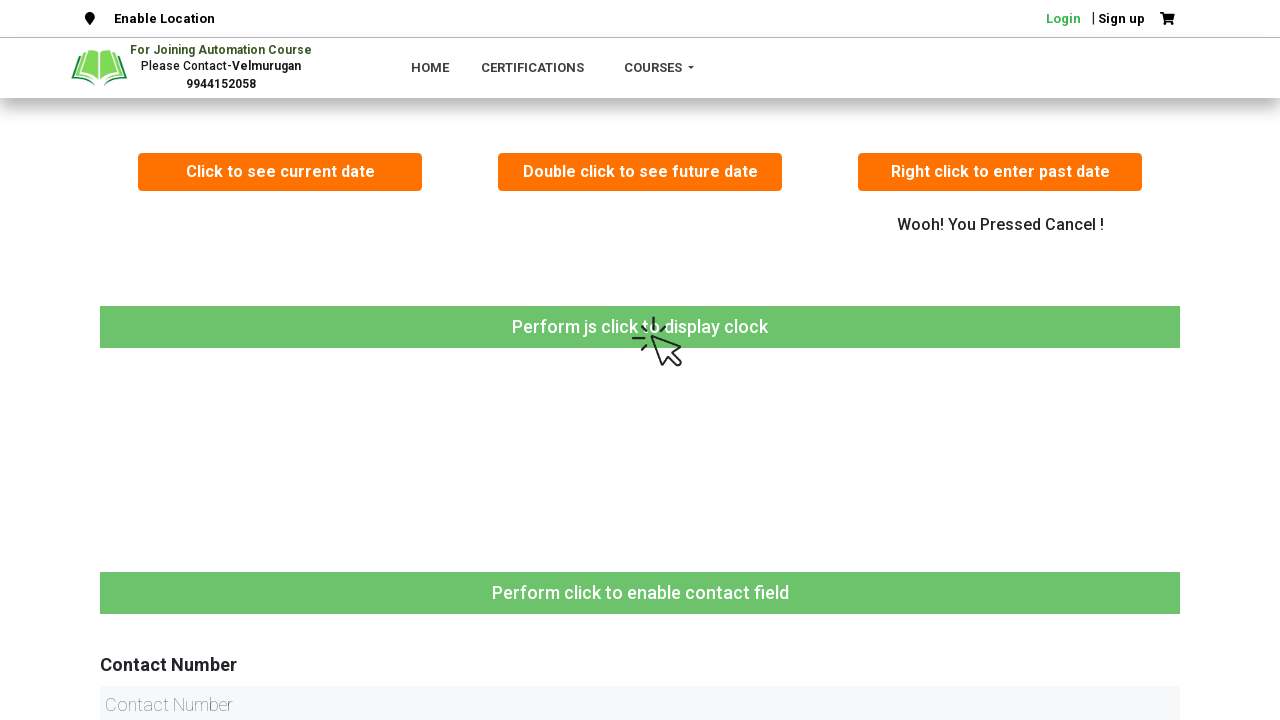

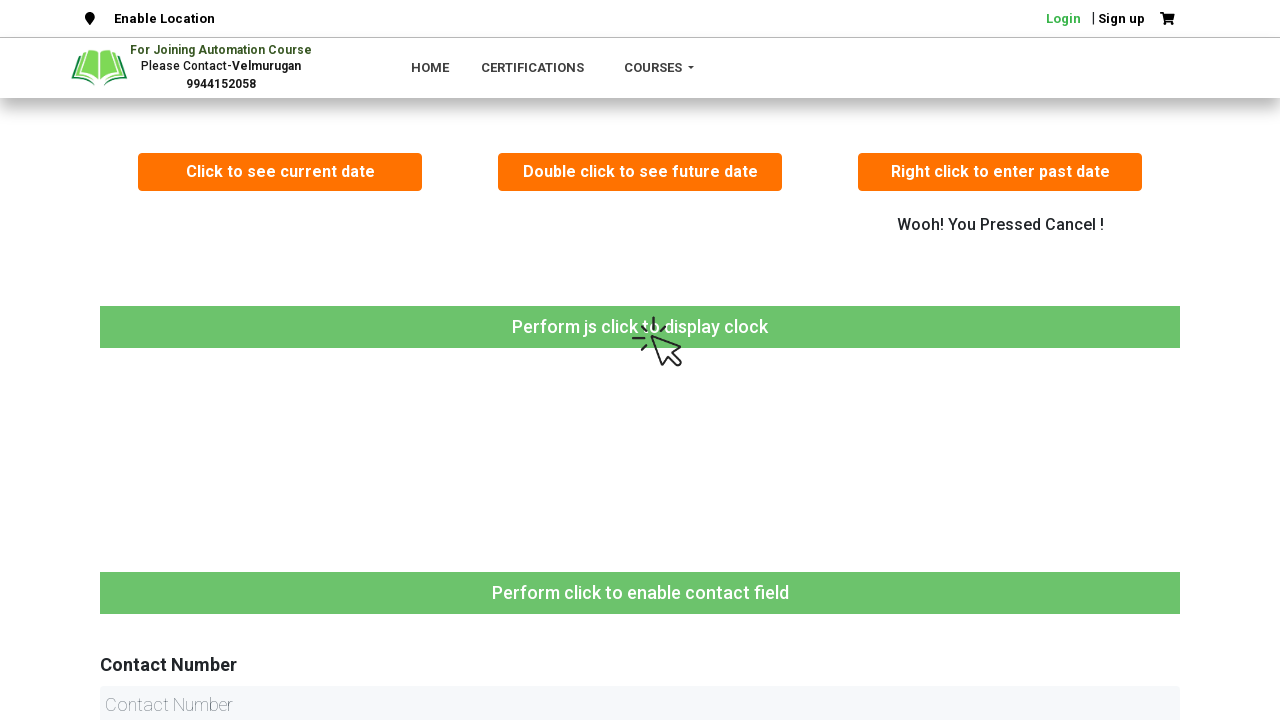